Tests adding a new row to the web table by filling out the registration form with all required fields and verifying the new entry appears

Starting URL: https://demoqa.com/webtables

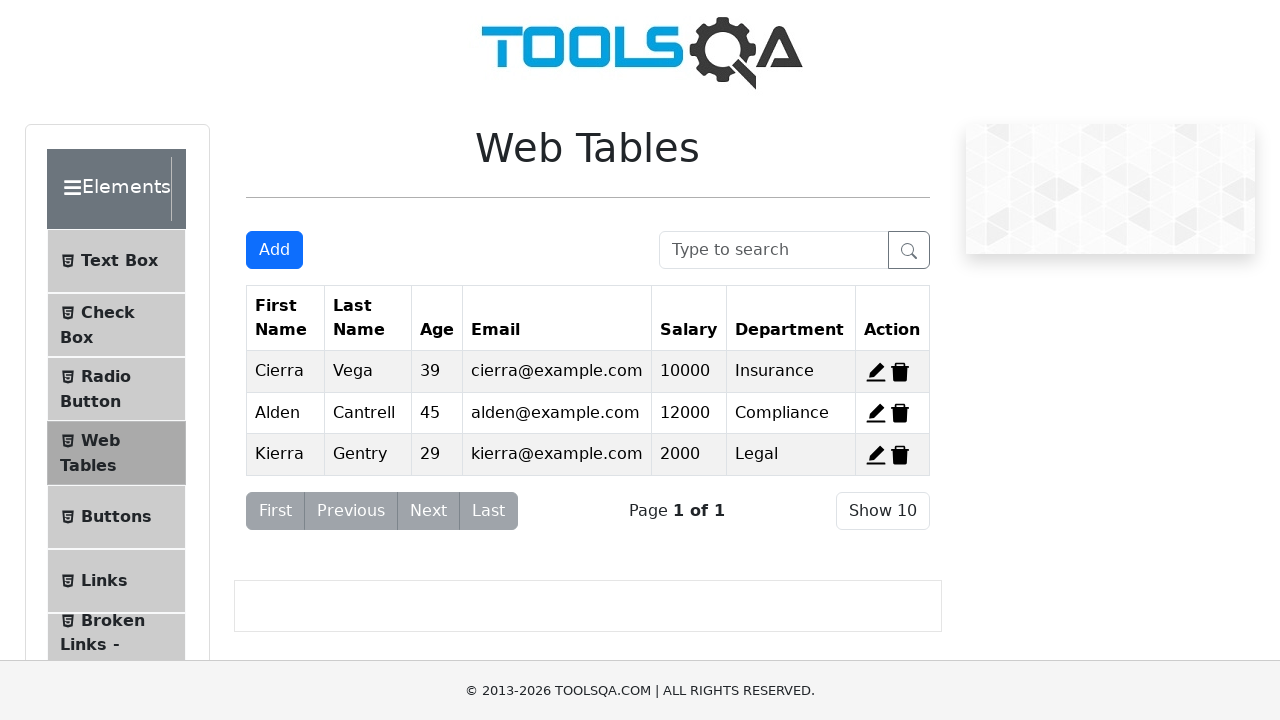

Clicked Add button to open registration form at (274, 250) on internal:role=button[name="Add"i]
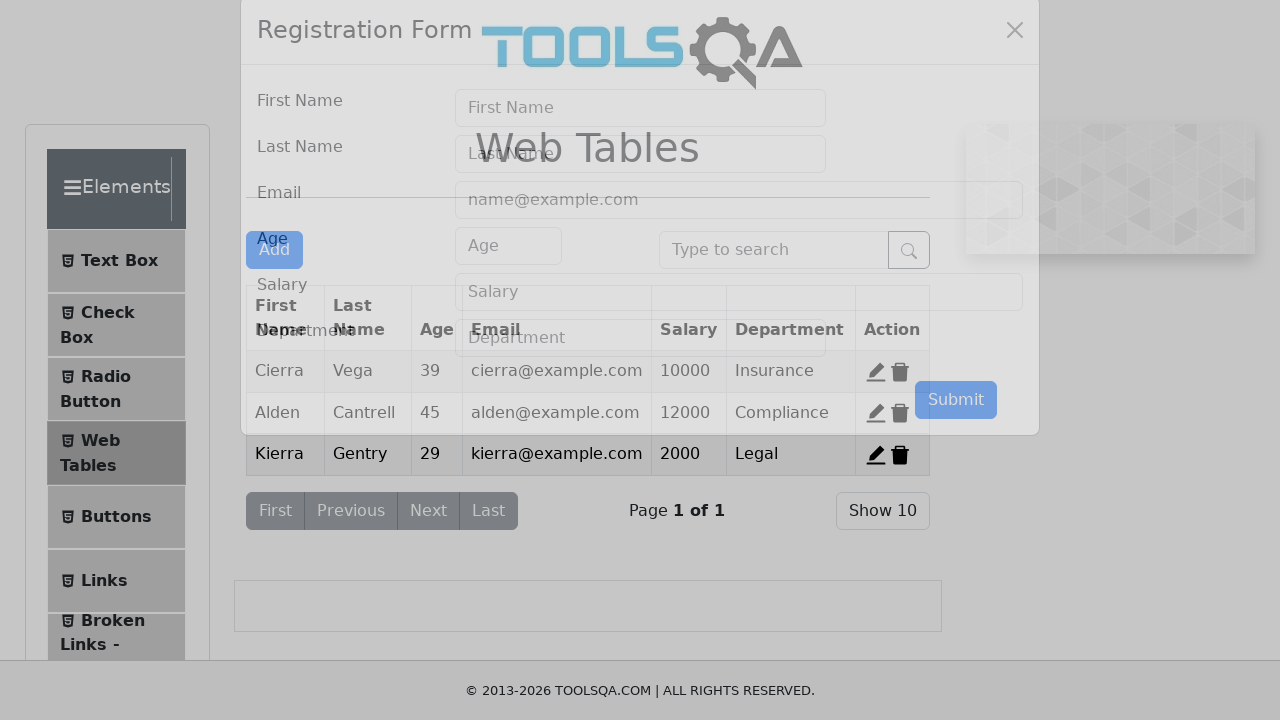

Filled First Name field with 'Elchin' on internal:attr=[placeholder="First Name"i]
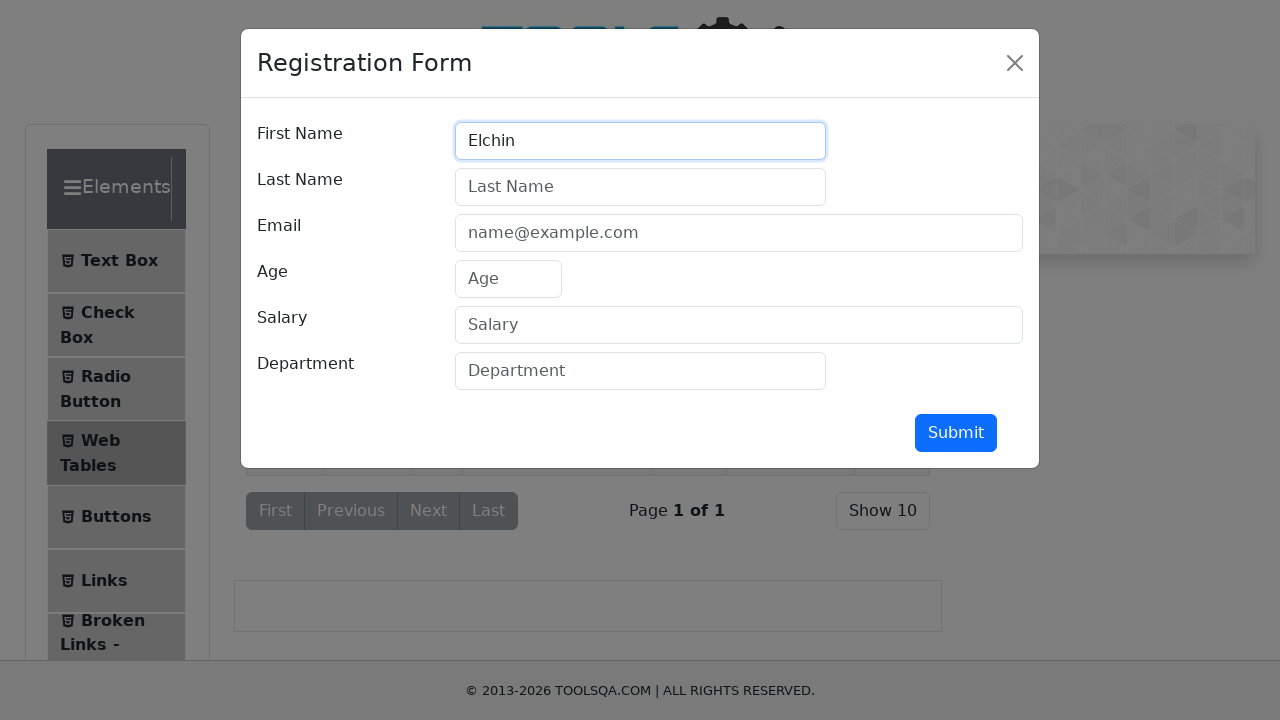

Filled Last Name field with 'Sangu' on internal:attr=[placeholder="Last Name"i]
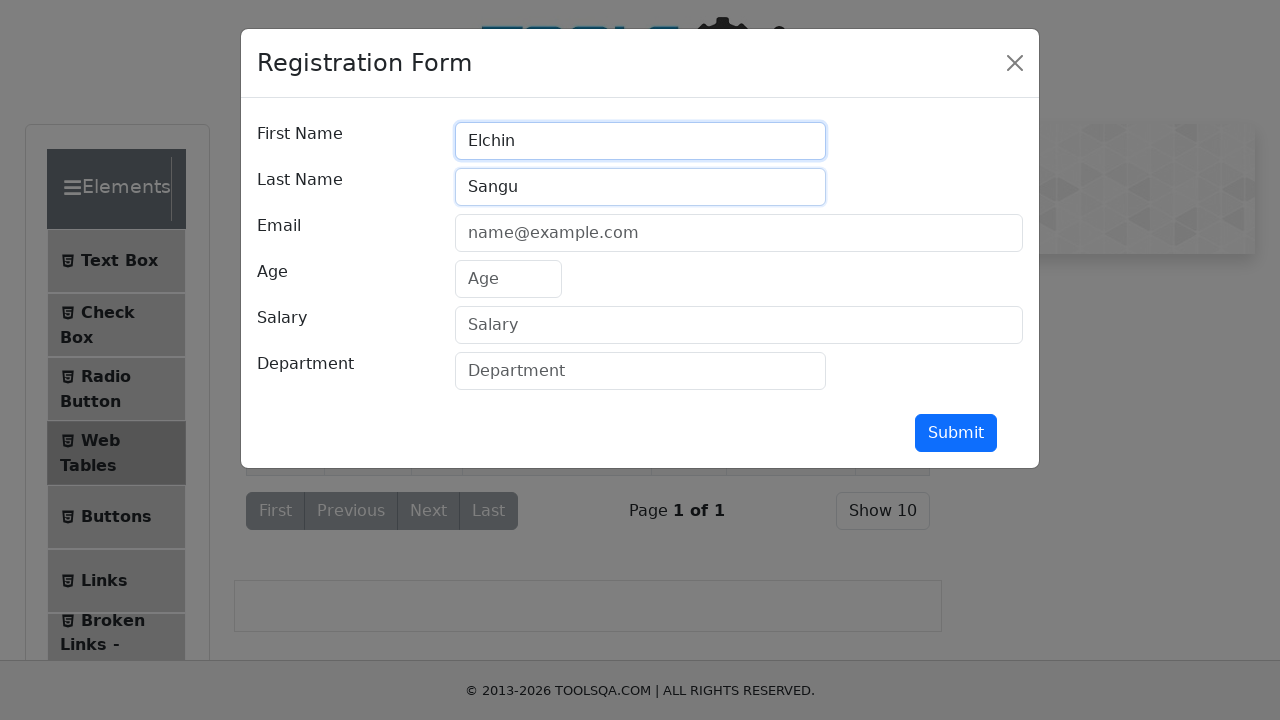

Filled Email field with 'elchinsangu@ask.com' on internal:attr=[placeholder="name@example.com"i]
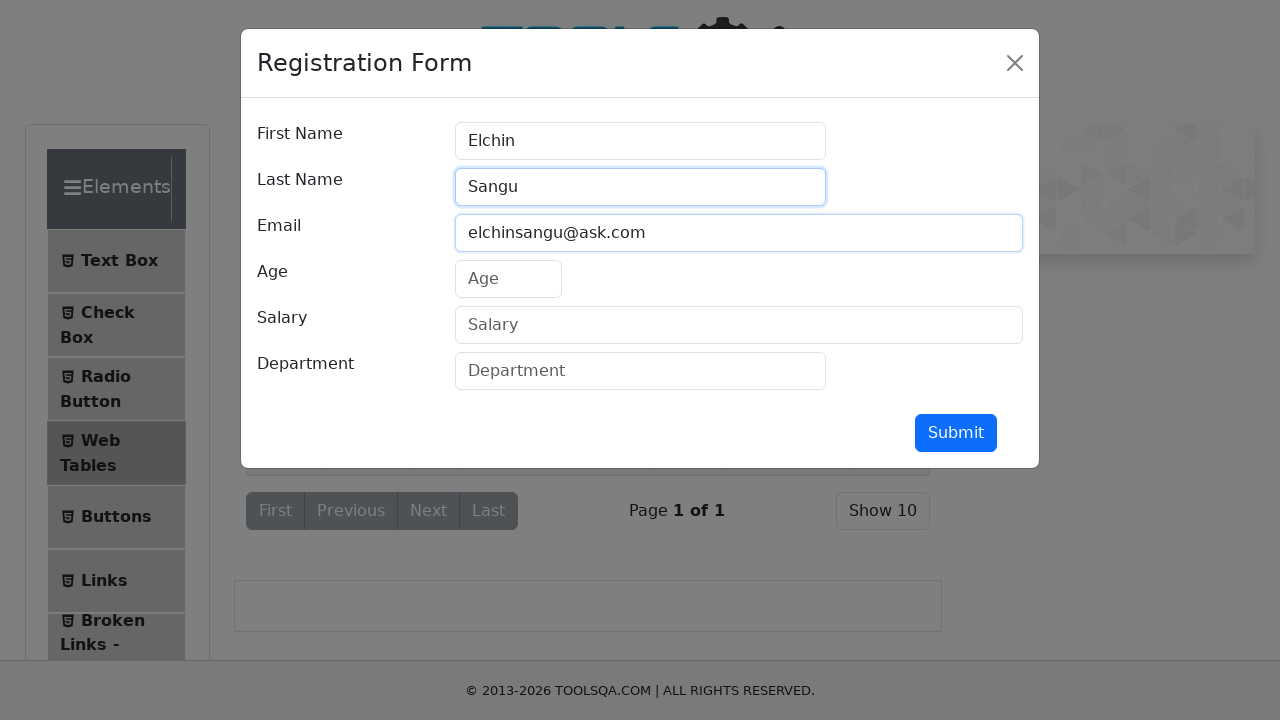

Filled Age field with '42' on internal:attr=[placeholder="Age"i]
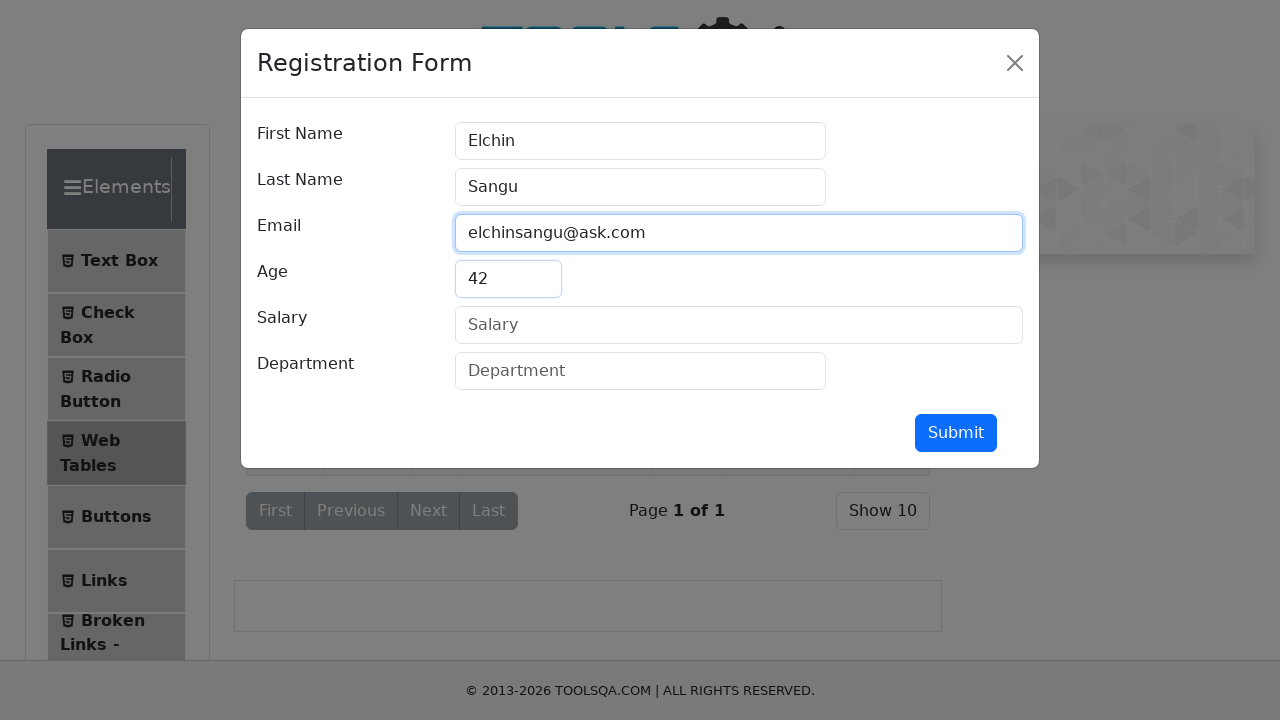

Filled Salary field with '35000' on internal:attr=[placeholder="Salary"i]
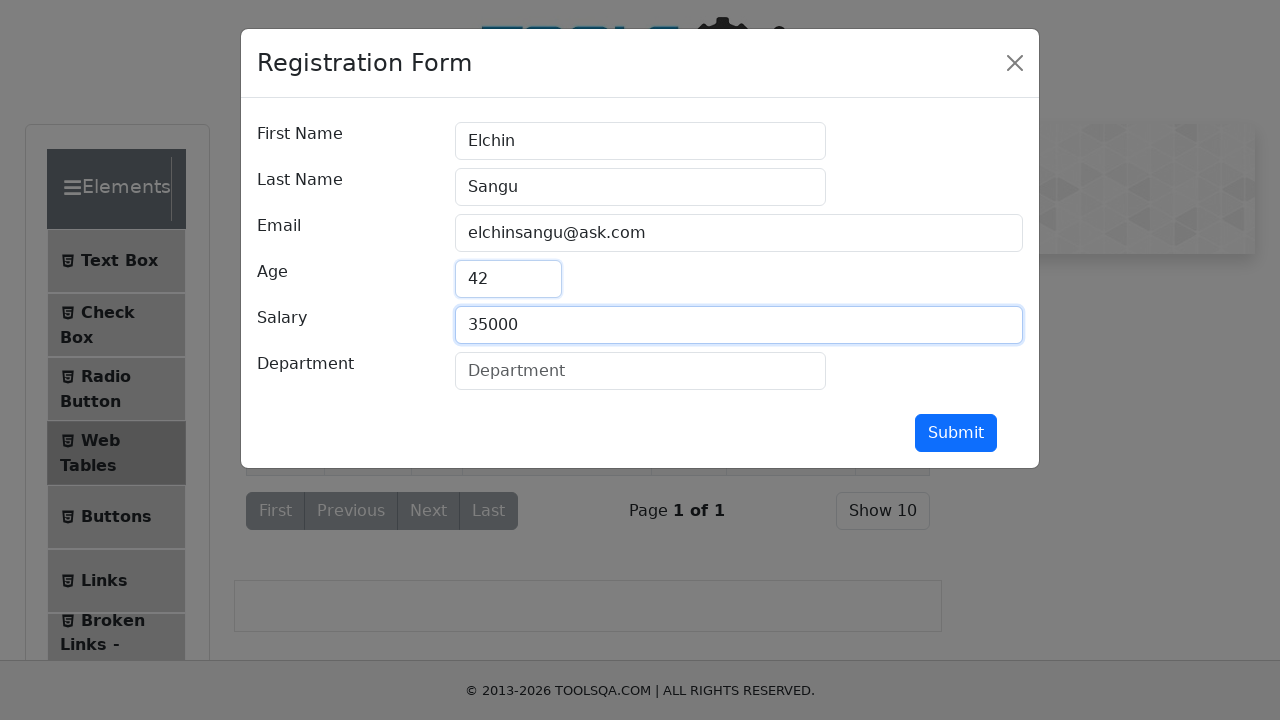

Filled Department field with 'Finance' on internal:attr=[placeholder="Department"i]
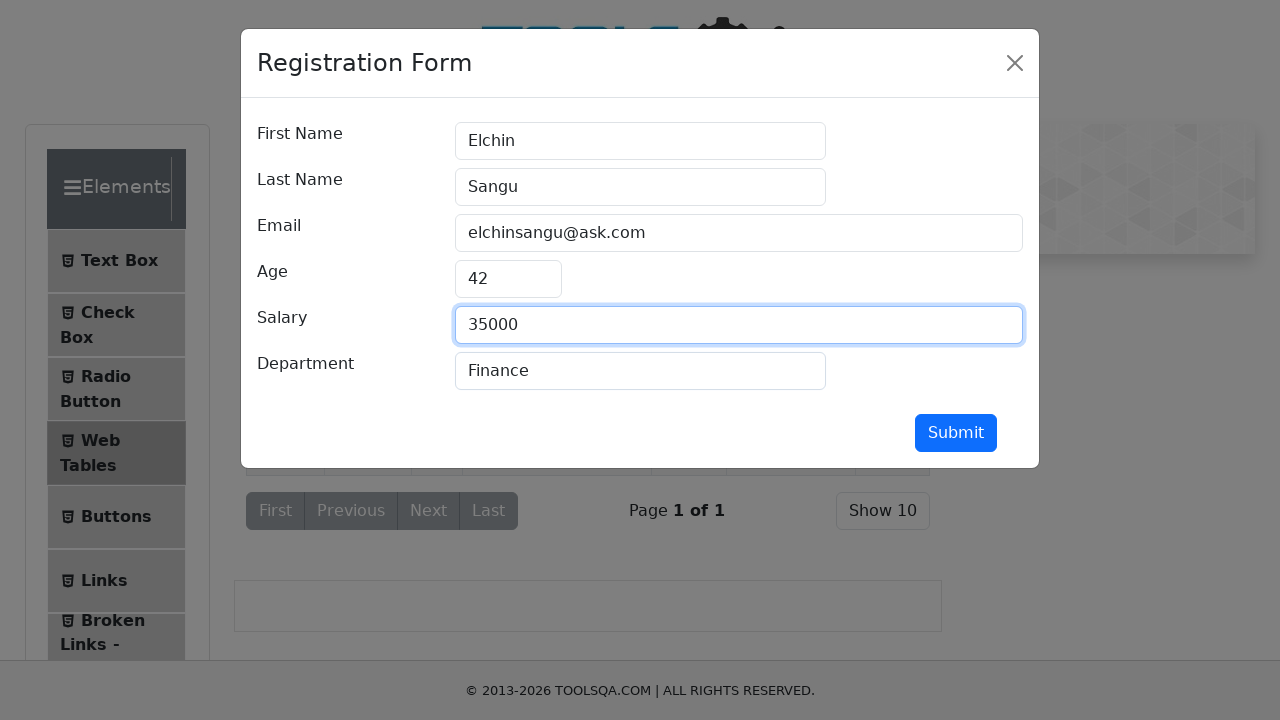

Clicked Submit button to register new employee at (956, 433) on internal:role=button[name="Submit"i]
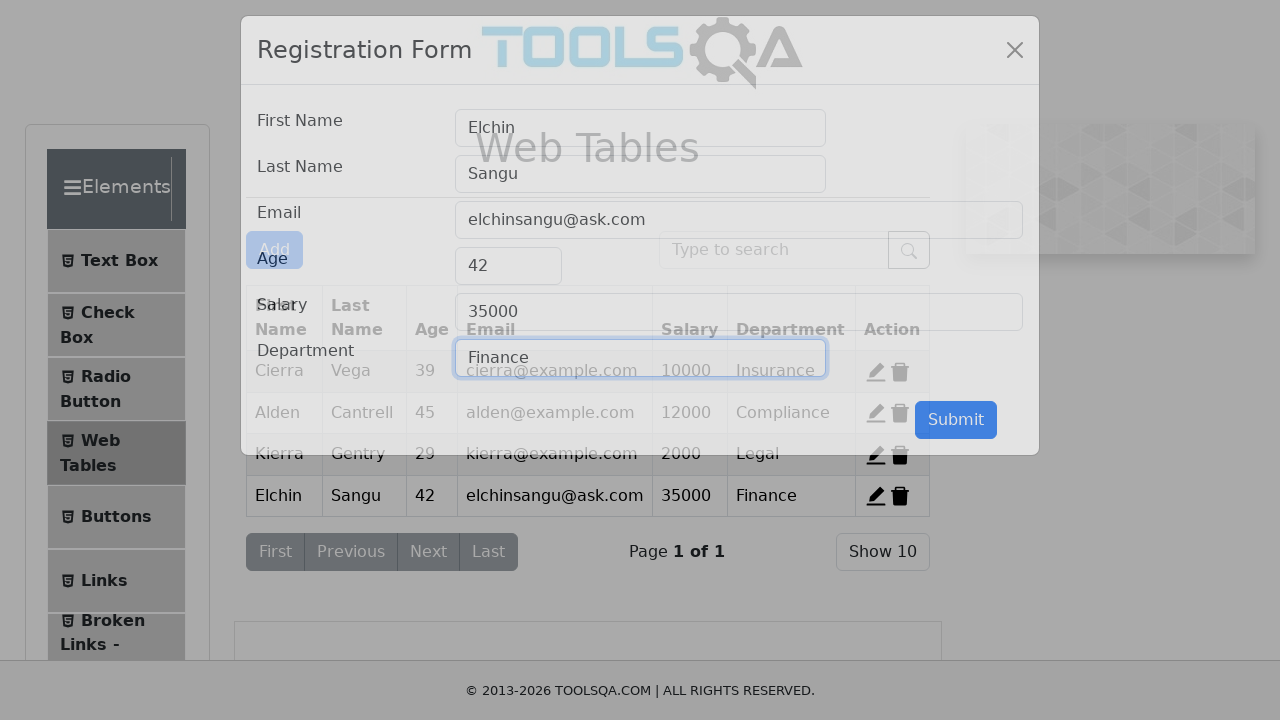

Verified new row with 'Elchin' appears in web table
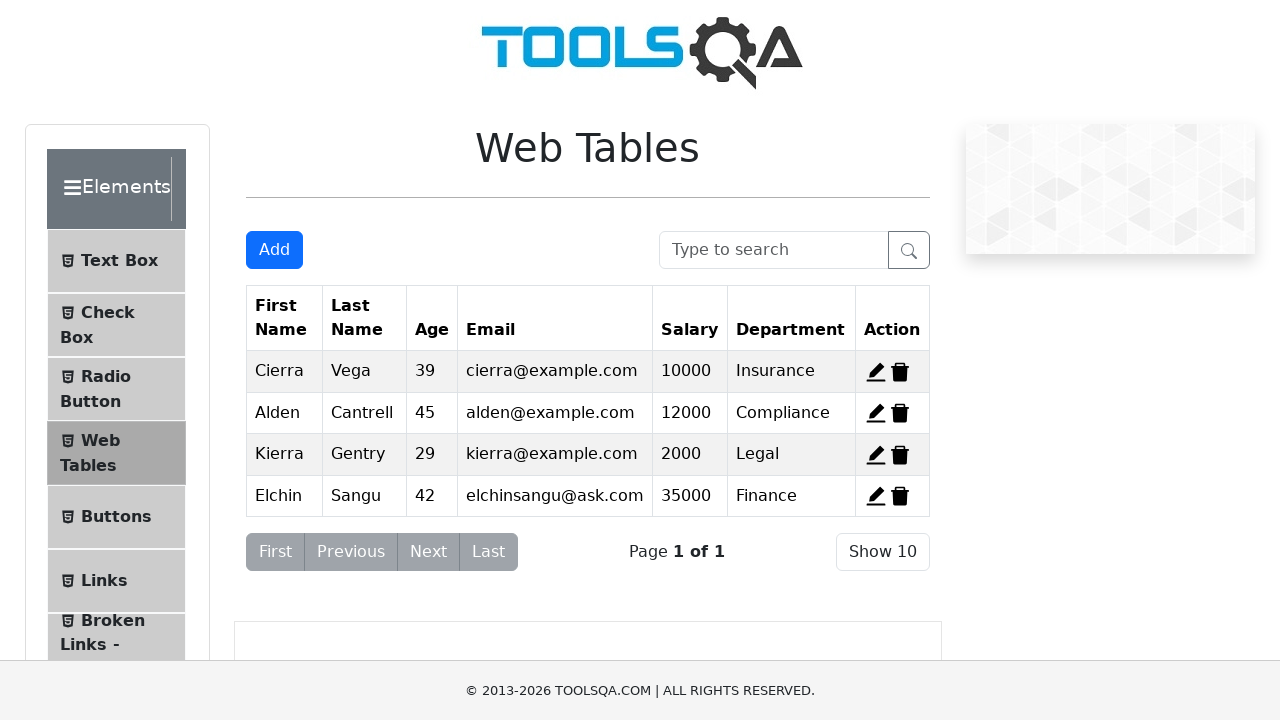

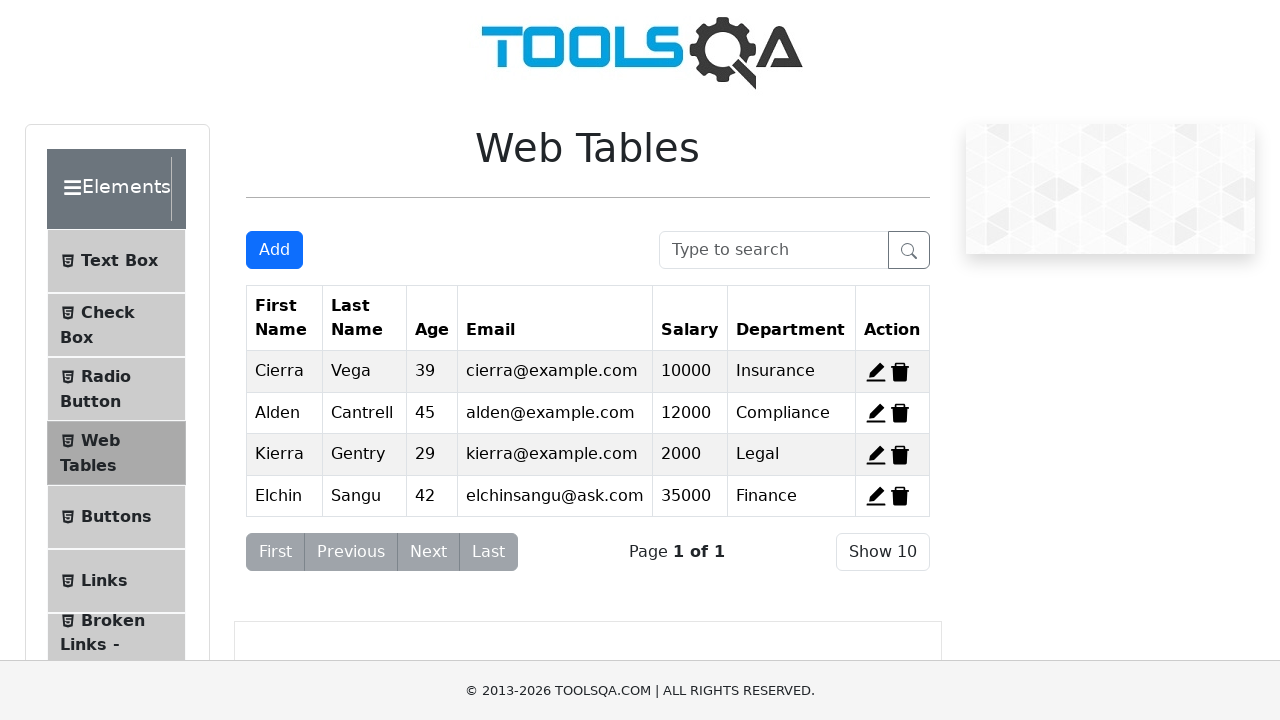